Tests checkbox functionality by clicking to check and uncheck a checkbox, verifying its state after each action

Starting URL: https://rahulshettyacademy.com/AutomationPractice/

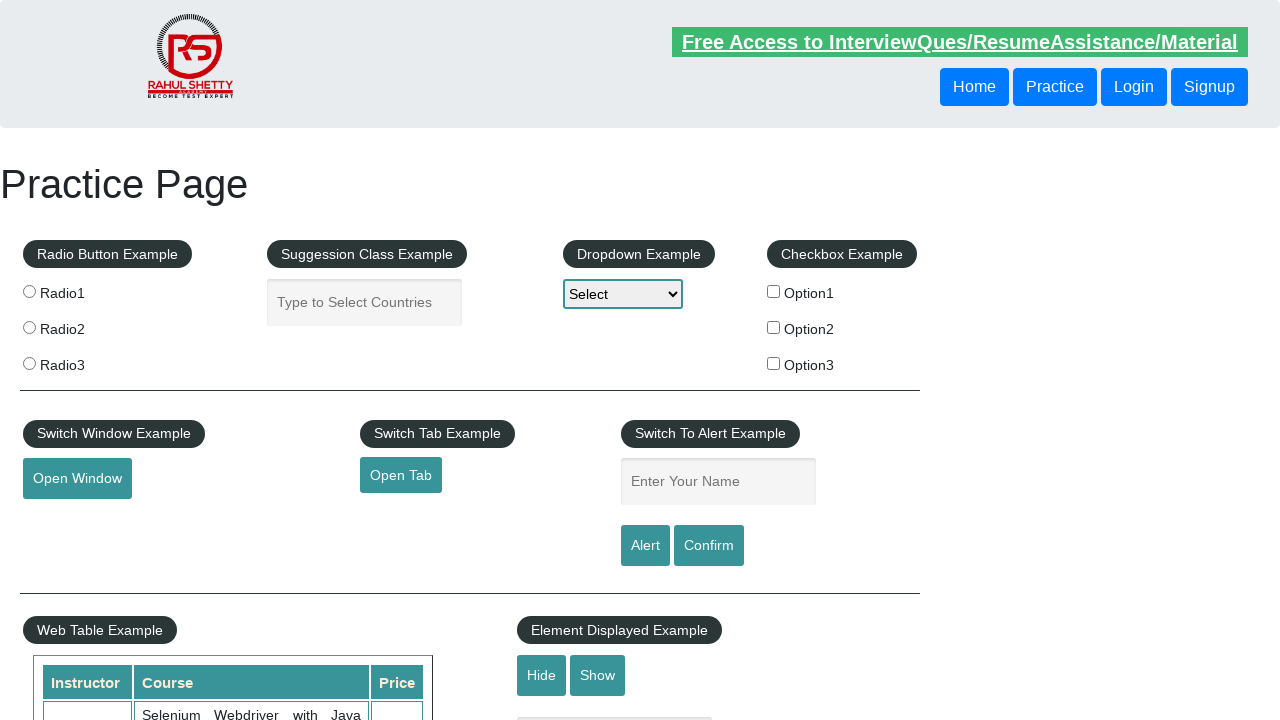

Clicked checkbox #checkBoxOption1 to check it at (774, 291) on #checkBoxOption1
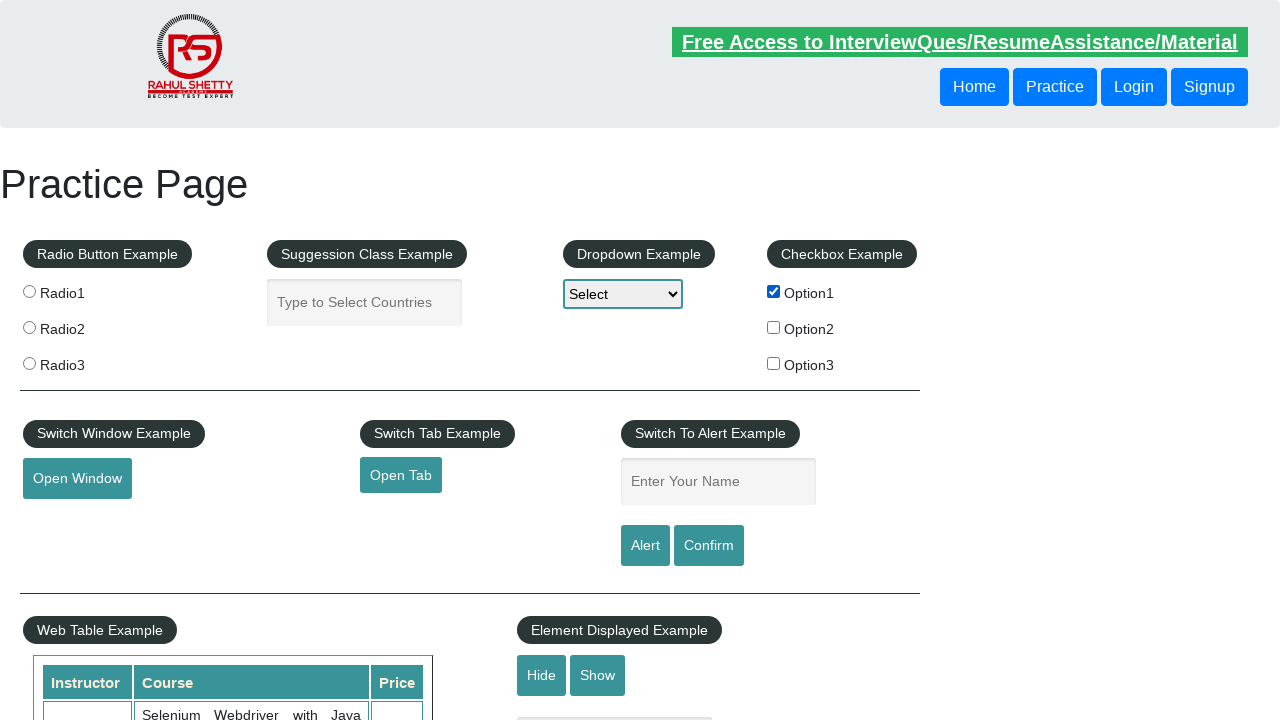

Verified checkbox #checkBoxOption1 is checked
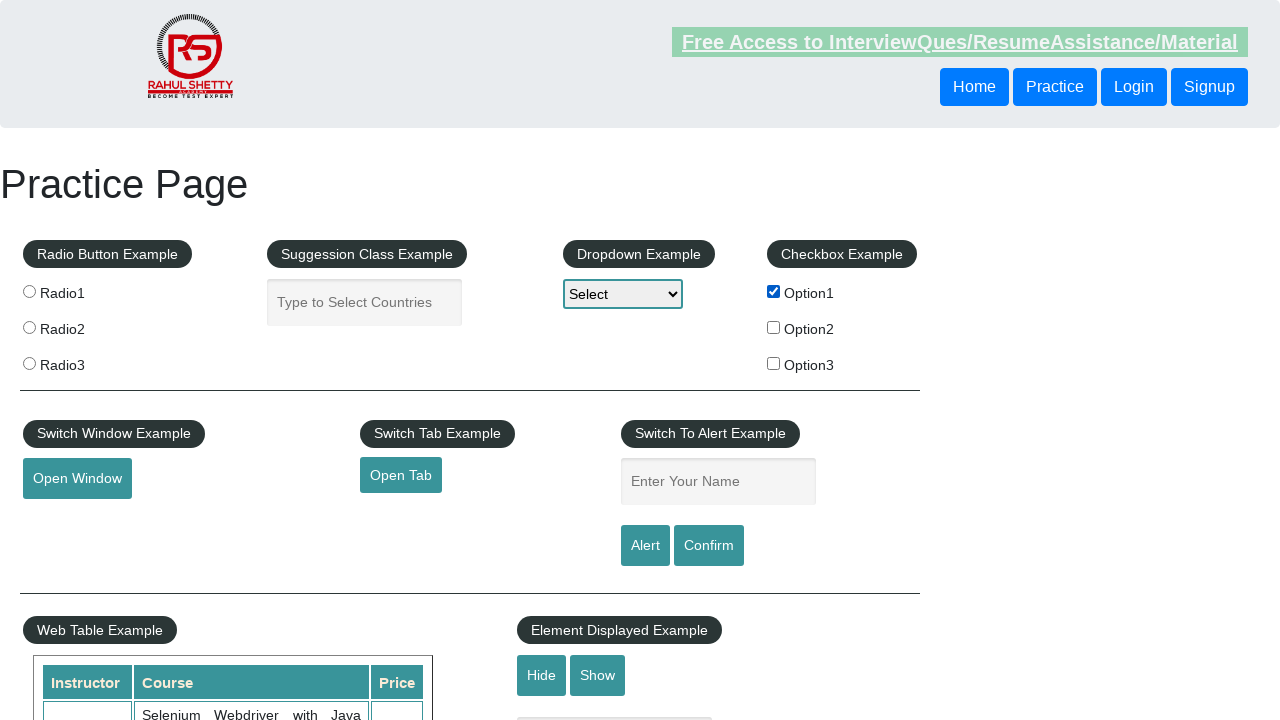

Clicked checkbox #checkBoxOption1 again to uncheck it at (774, 291) on #checkBoxOption1
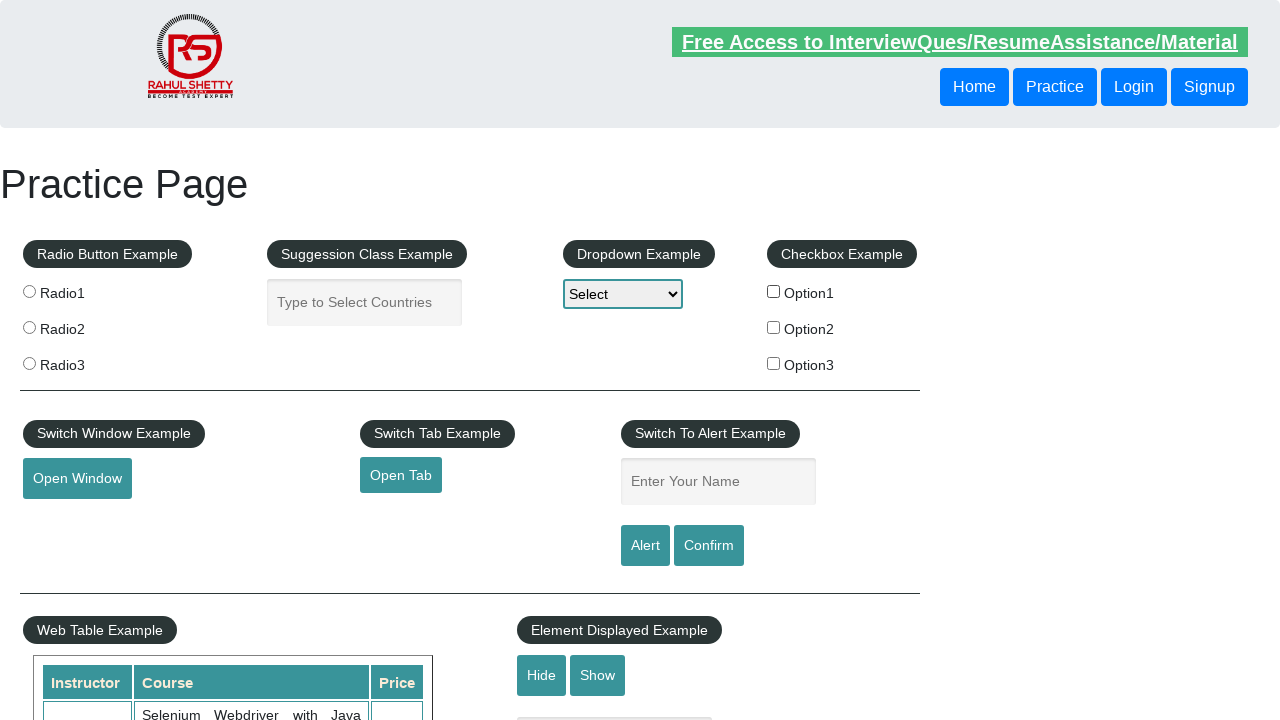

Verified checkbox #checkBoxOption1 is unchecked
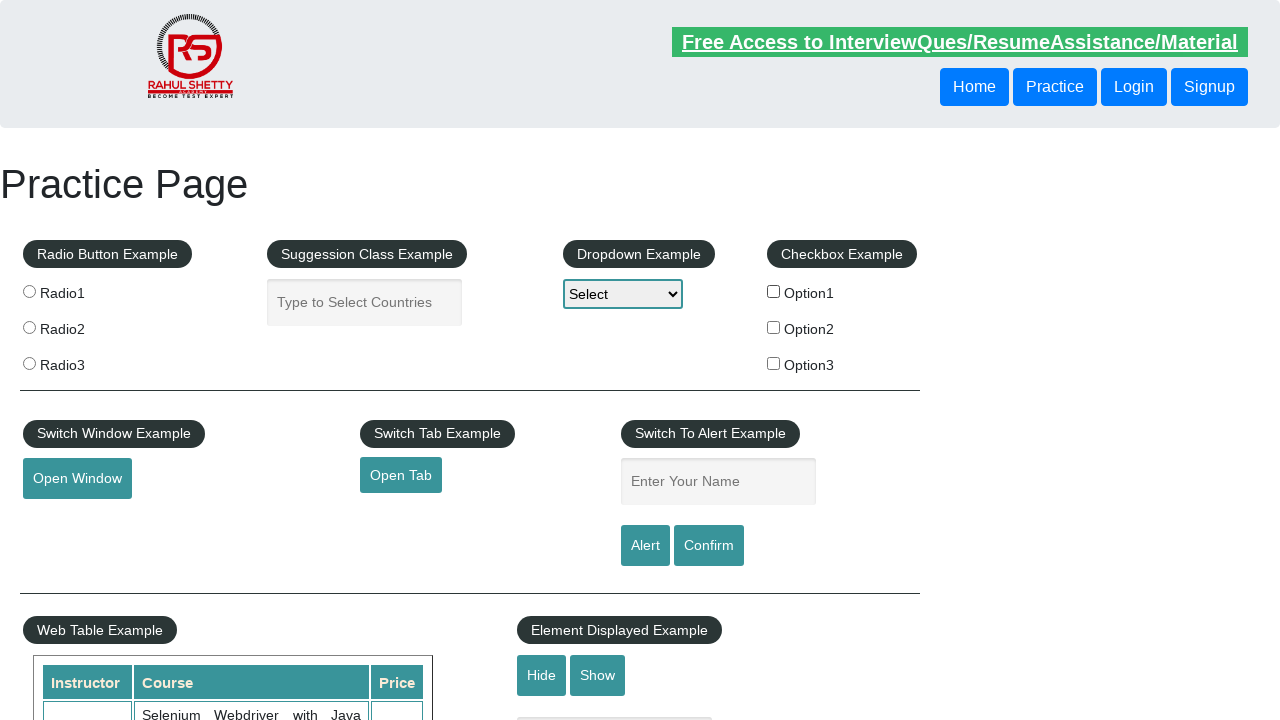

Retrieved checkbox count: 1
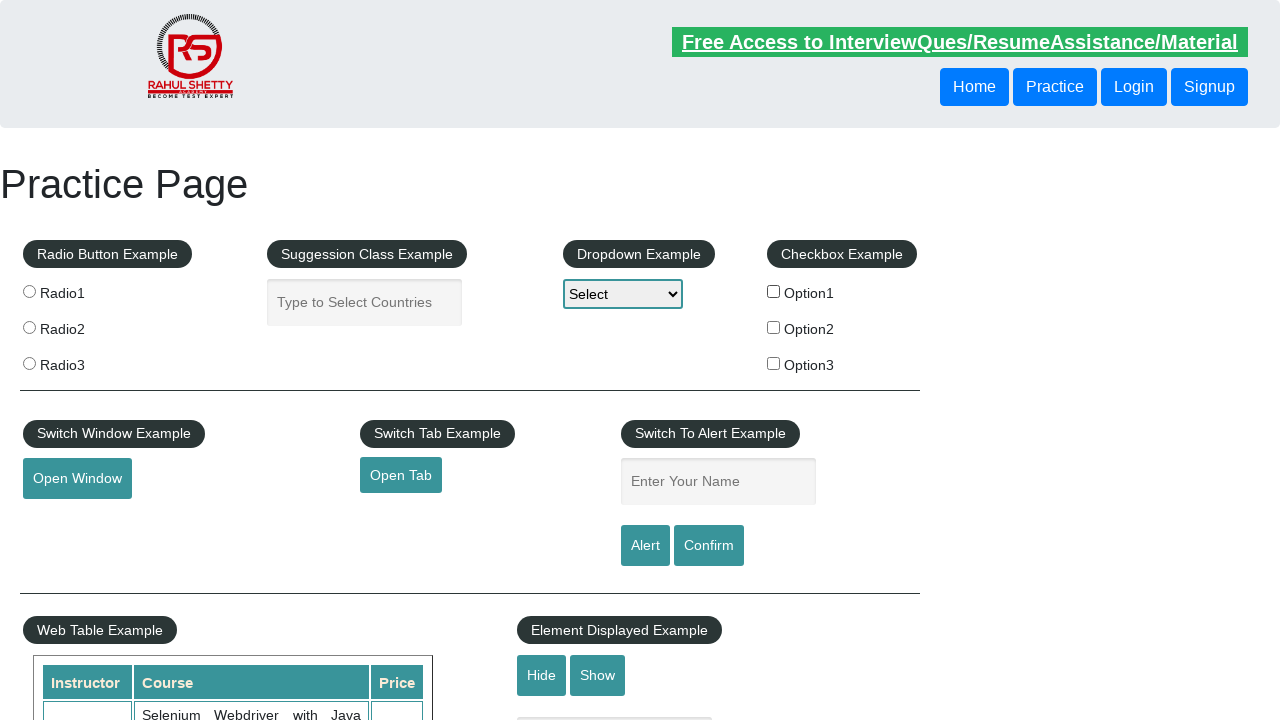

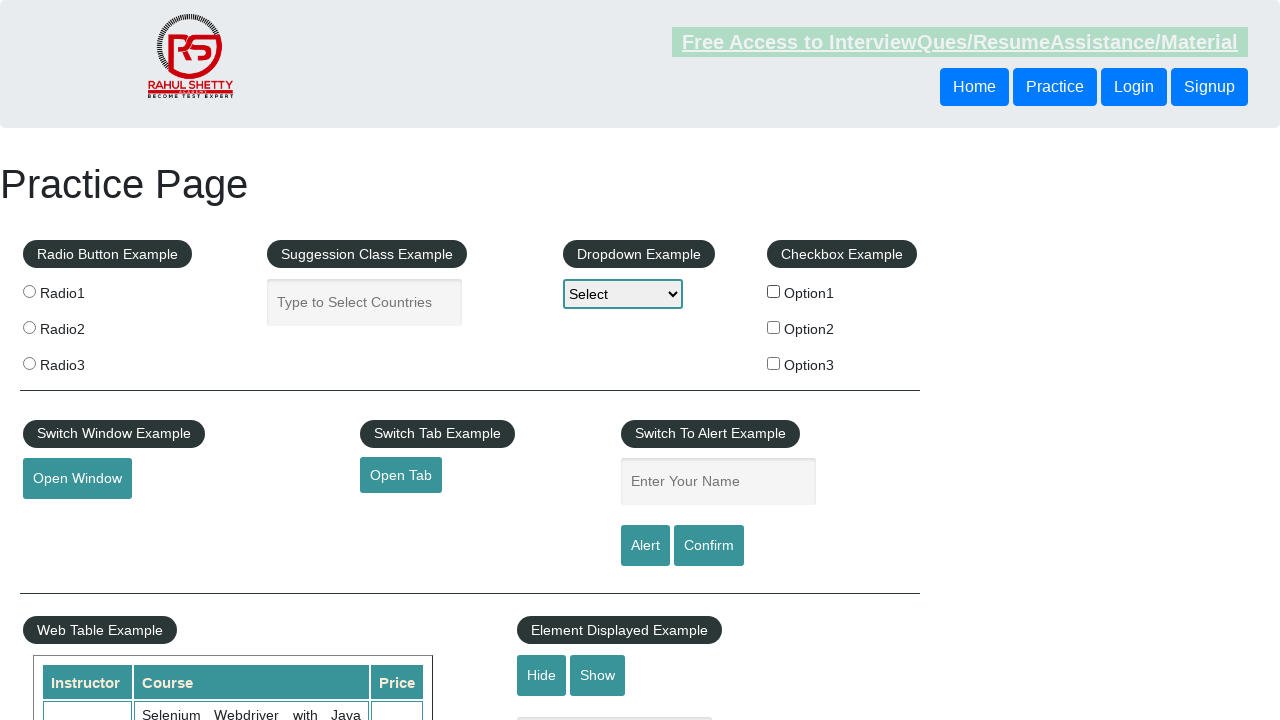